Tests drag and drop functionality on jQuery UI demo page by dragging an element and dropping it onto a target element

Starting URL: https://jqueryui.com/droppable/

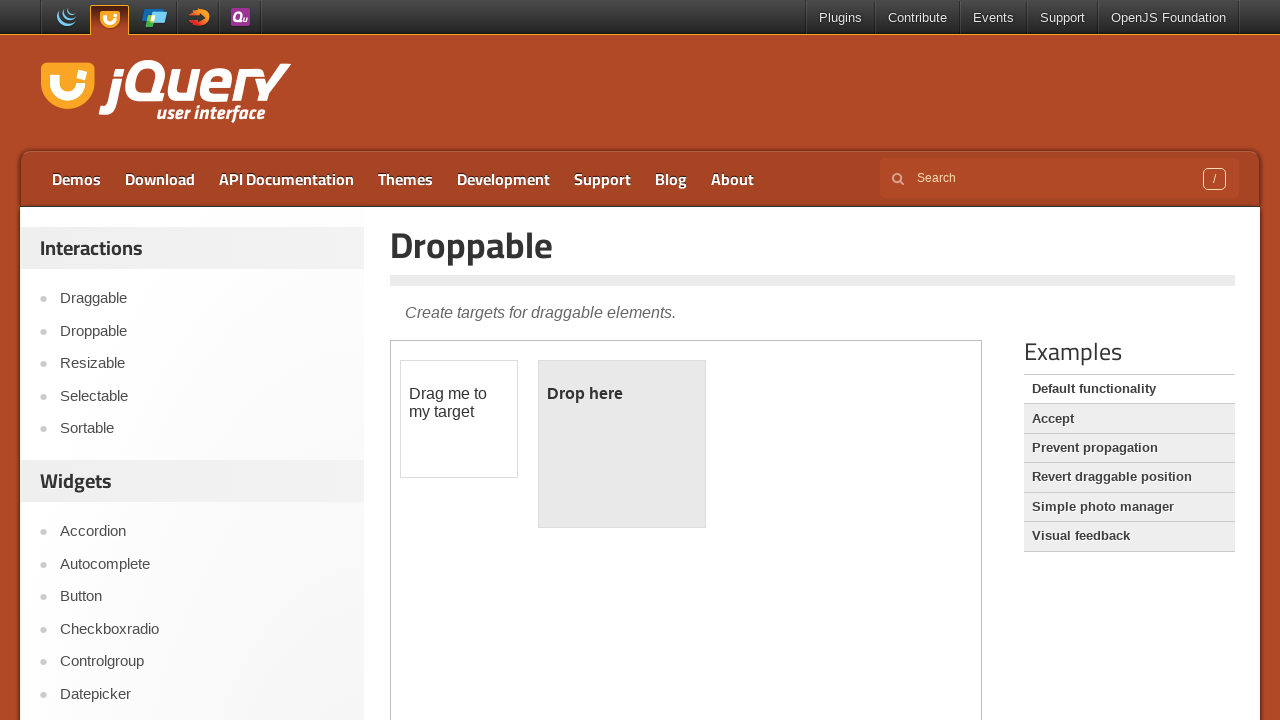

Page loaded with DOM content ready
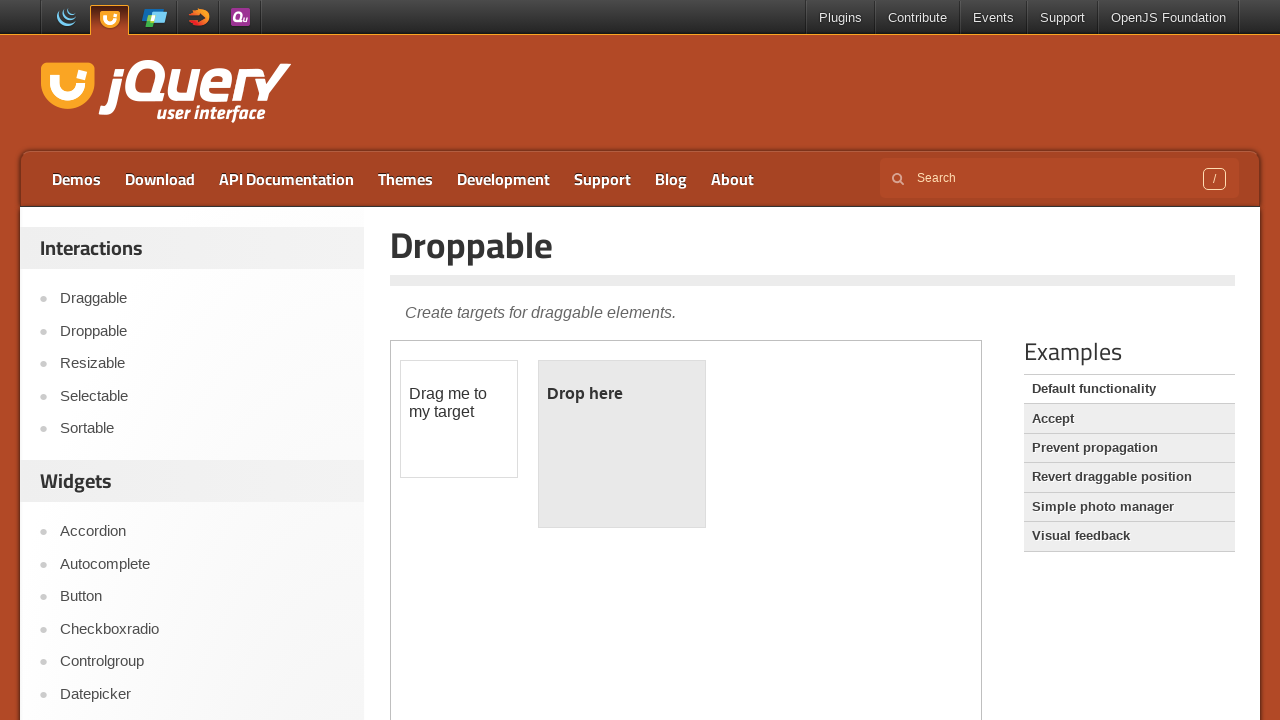

Scrolled down 500 pixels to reveal iframe
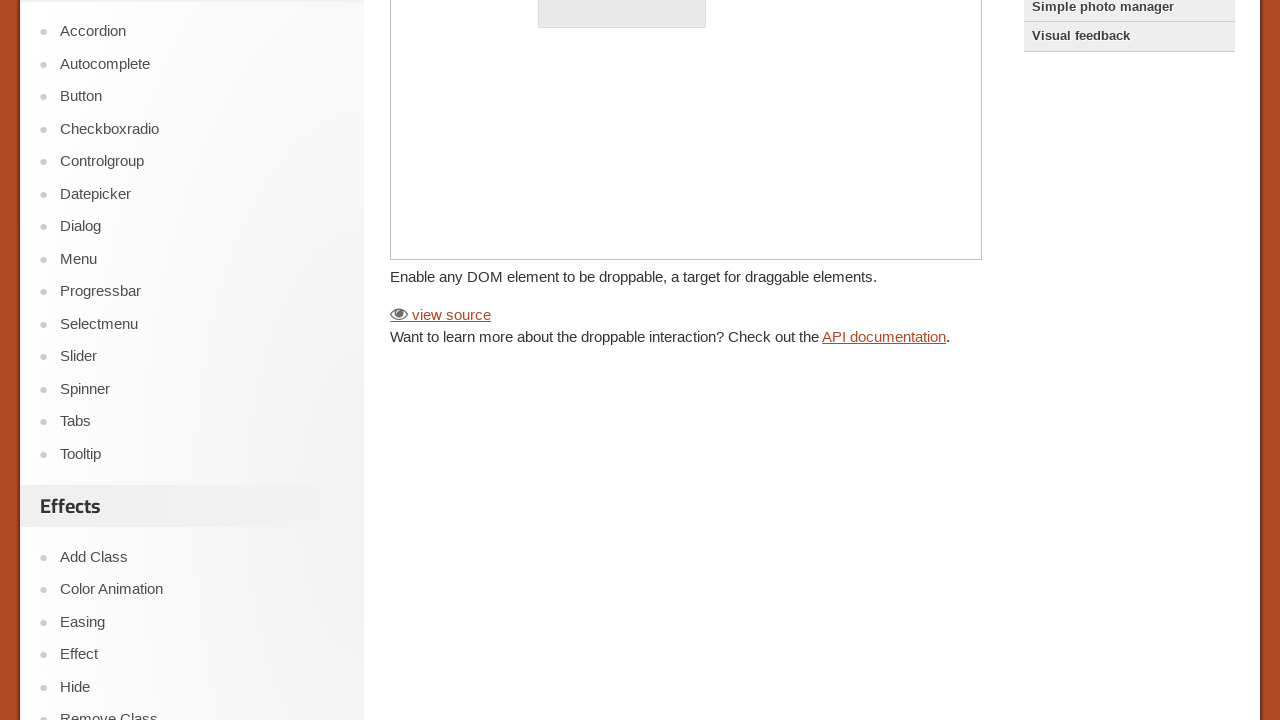

Located iframe containing drag and drop demo
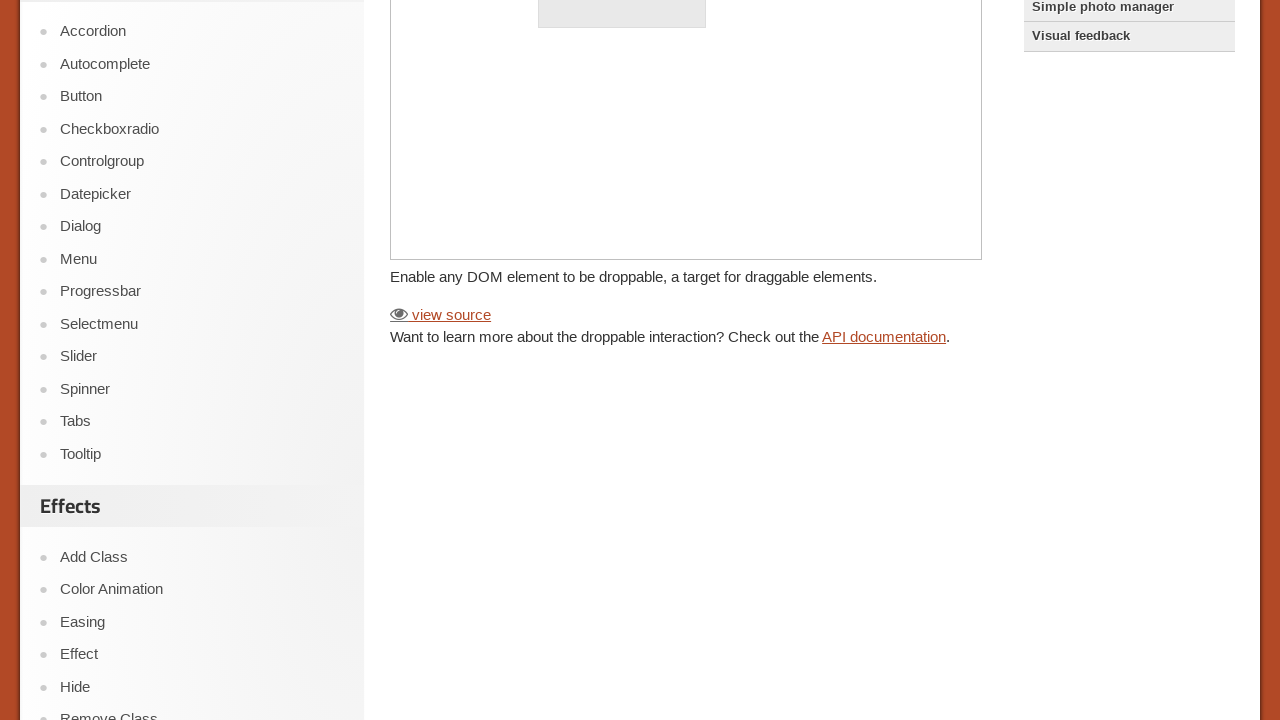

Located draggable element
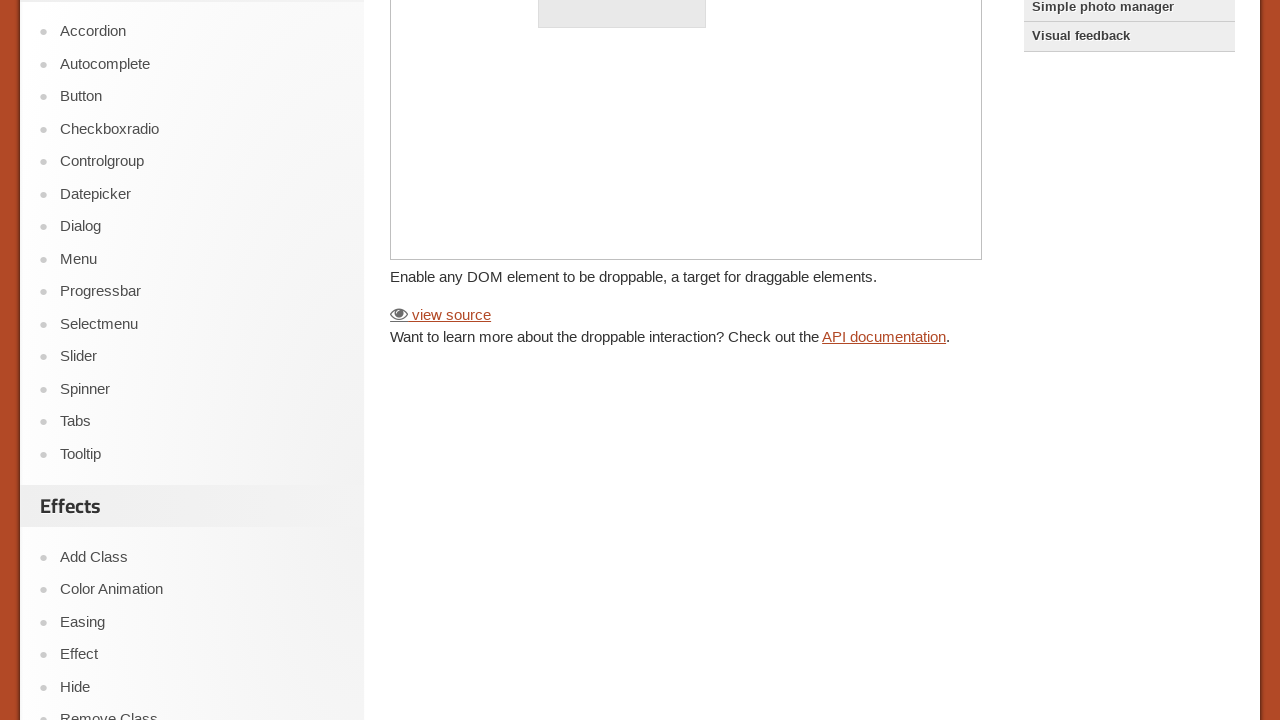

Located droppable target element
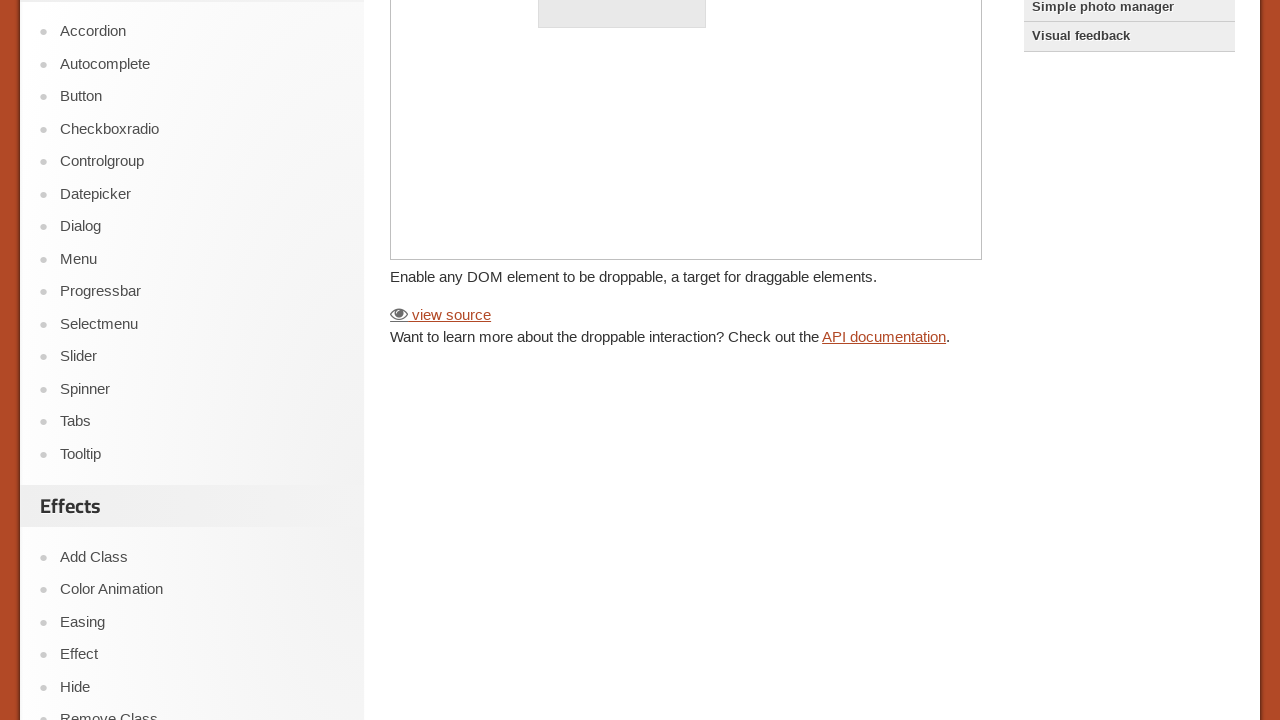

Performed drag and drop operation from draggable to droppable element at (622, 386)
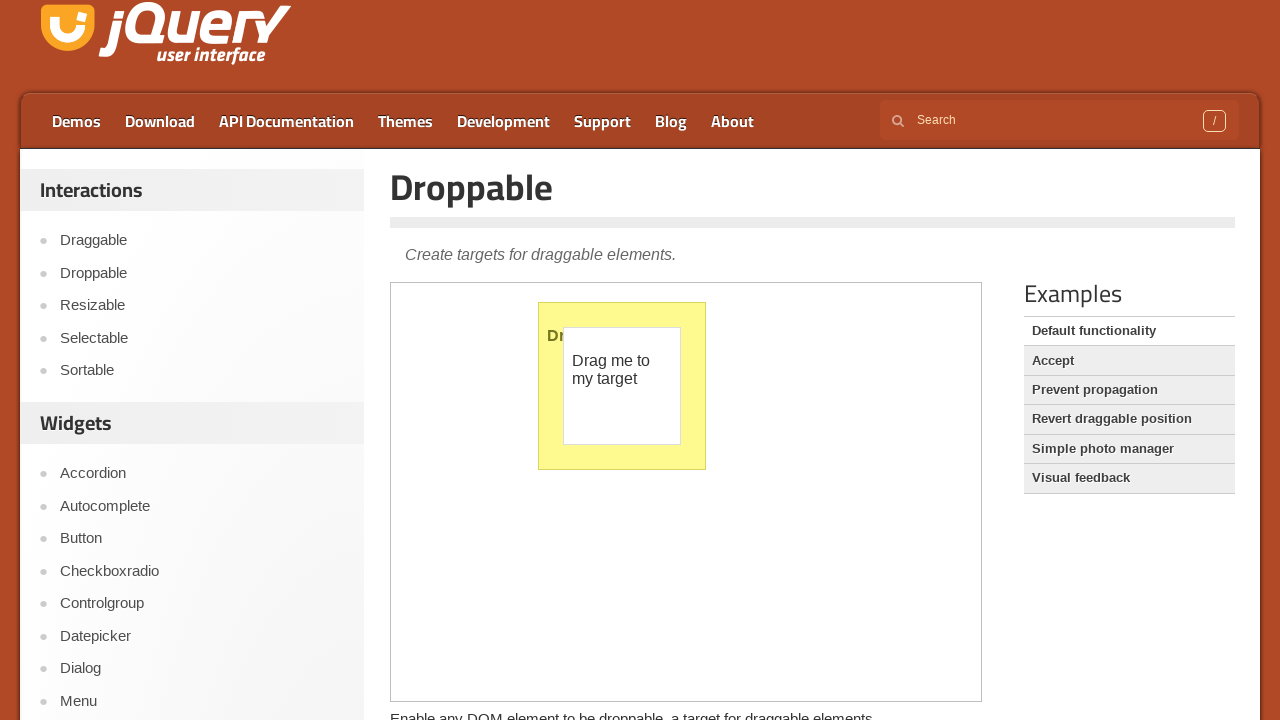

Located 'Dropped!' confirmation text element
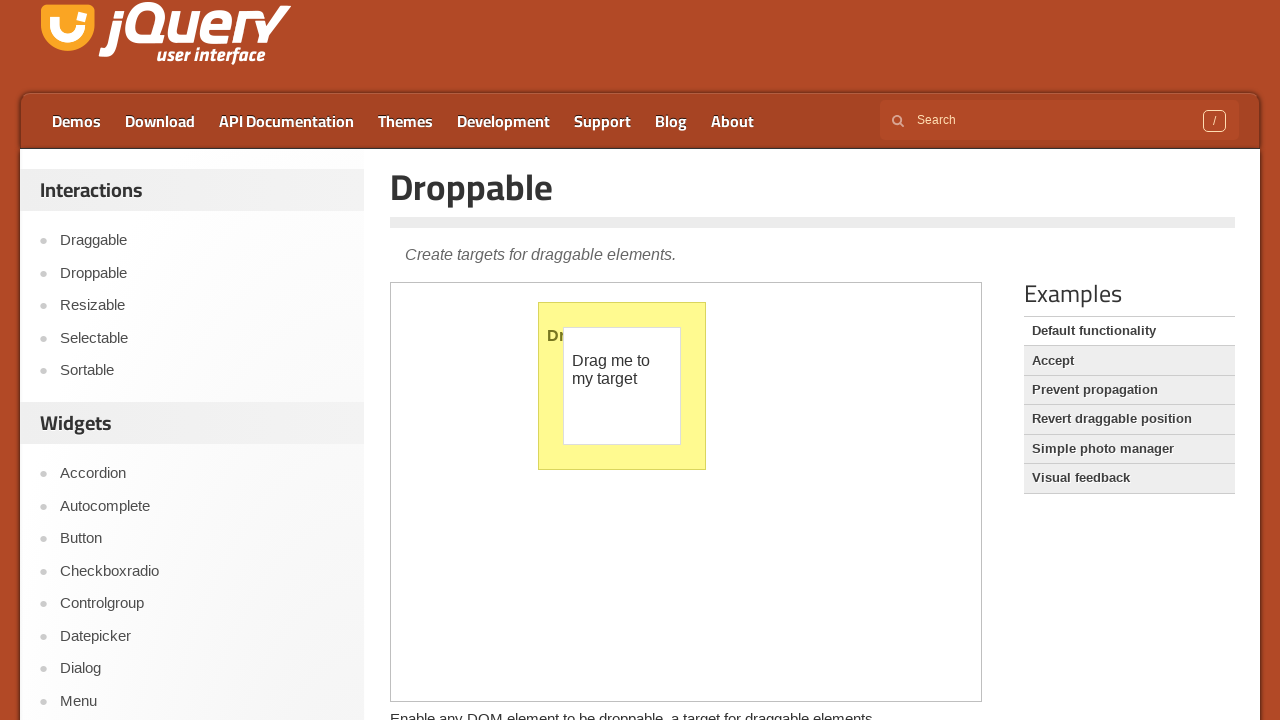

Verified that drop was successful - 'Dropped!' text is visible
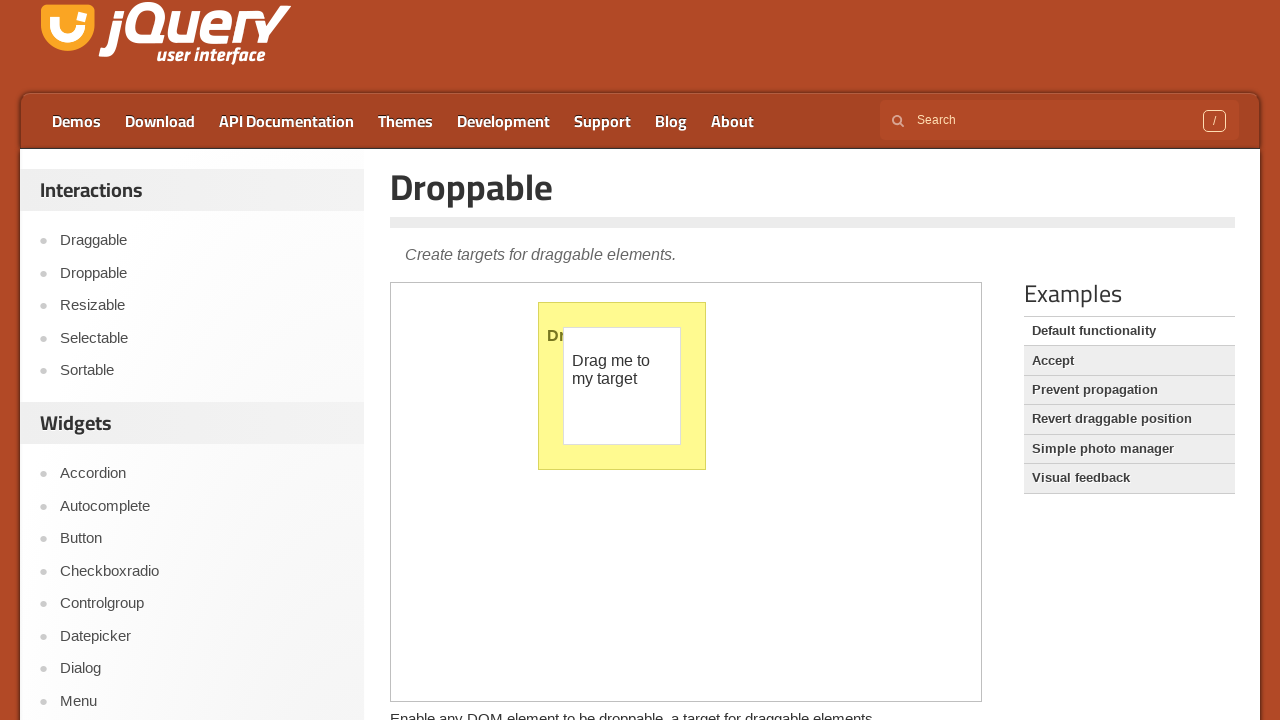

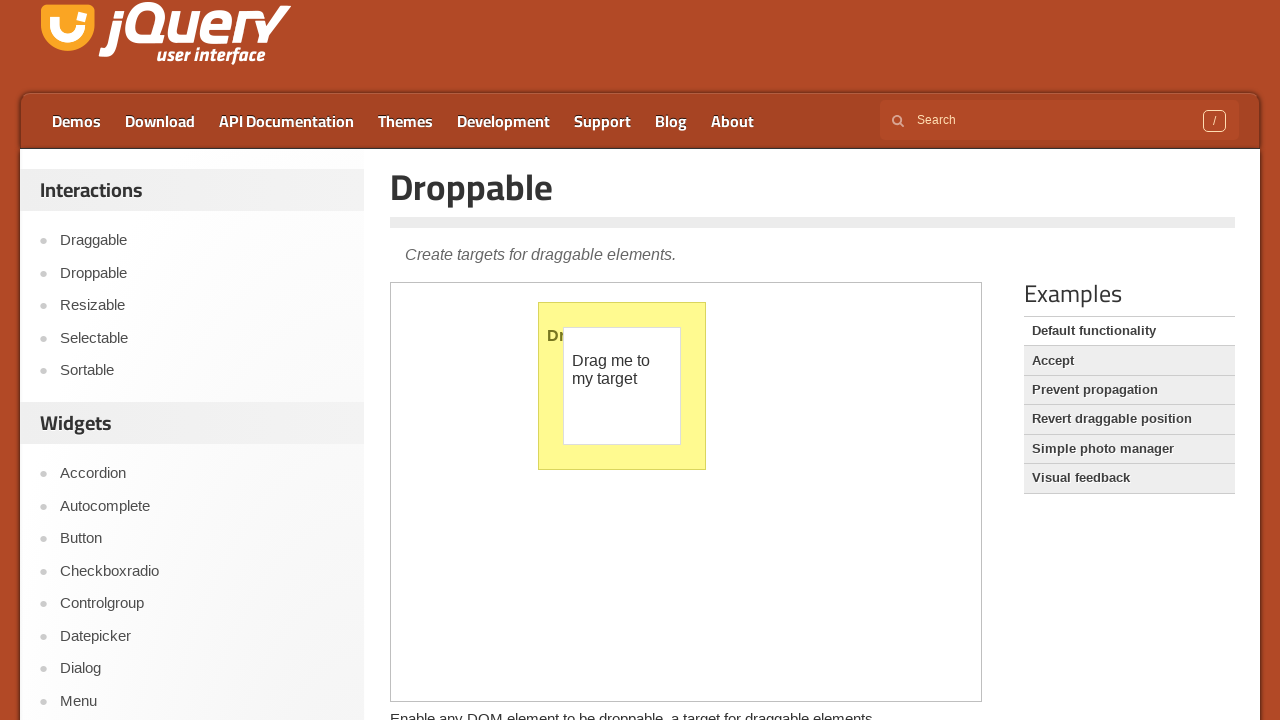